Tests client-side delay by clicking a button that triggers client-side logic and waiting for success message

Starting URL: http://www.uitestingplayground.com/clientdelay

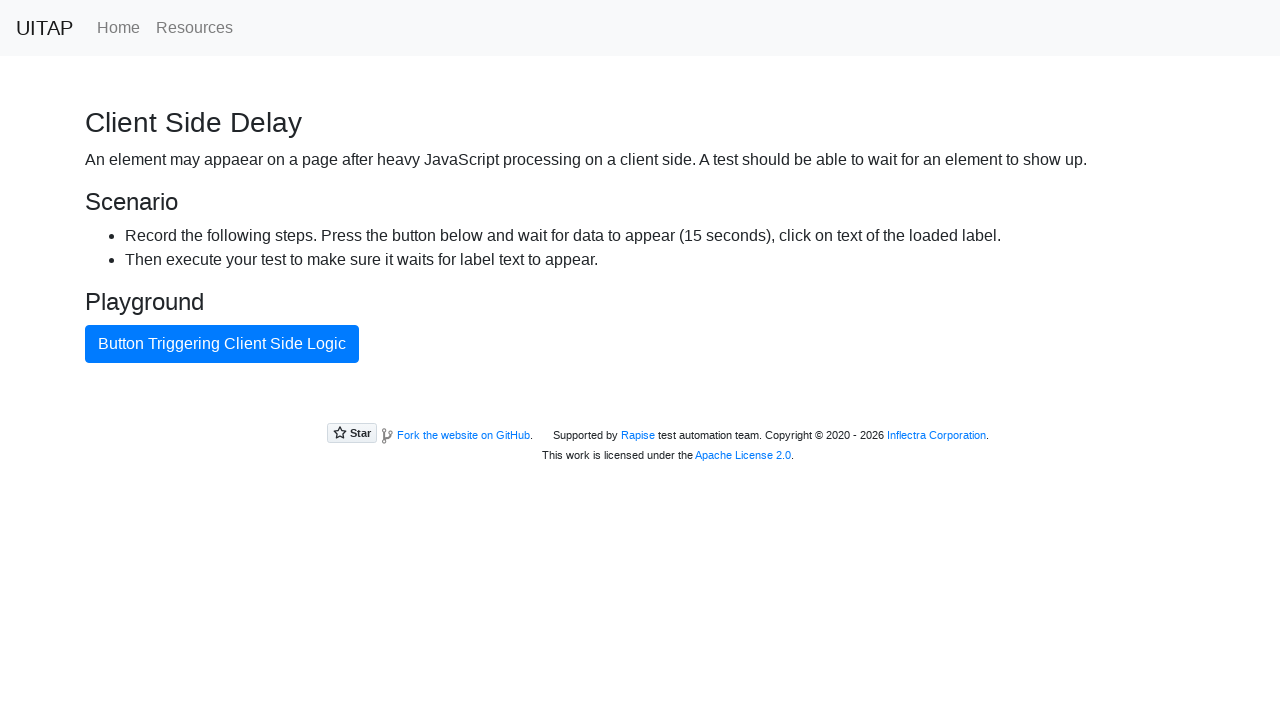

Clicked button to trigger client-side logic at (222, 344) on internal:role=button[name="Button Triggering Client Side Logic"i]
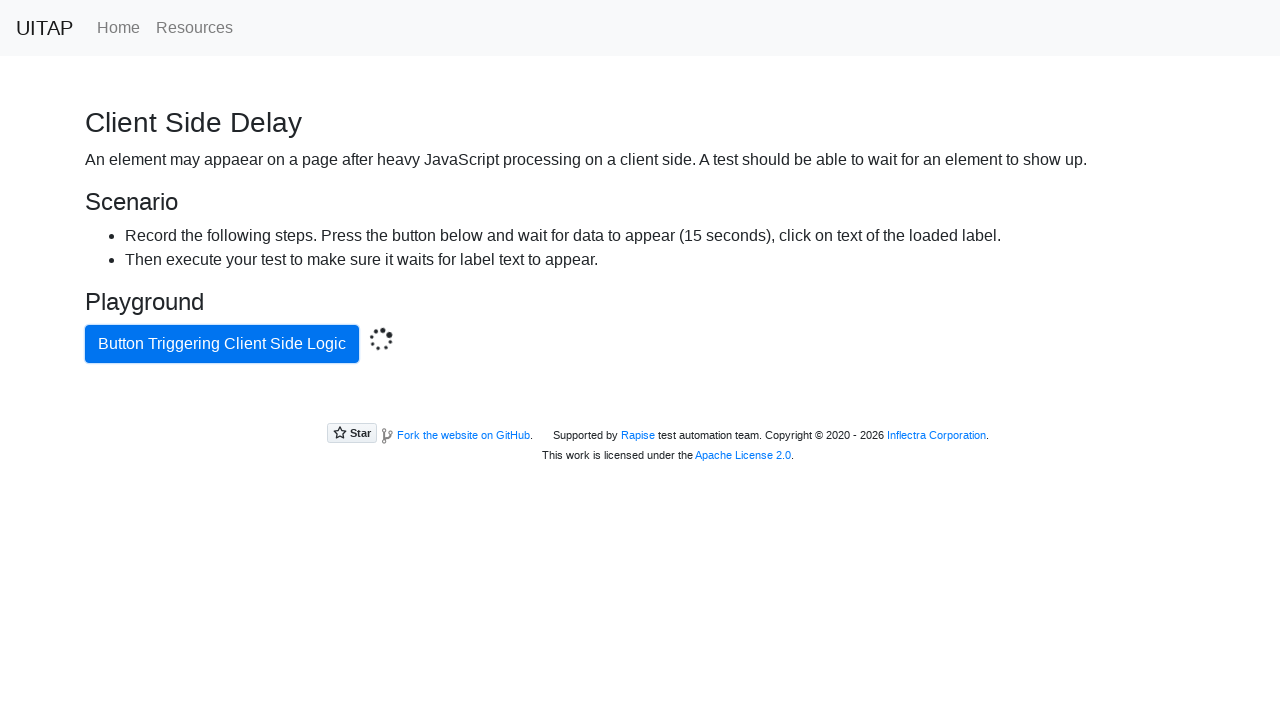

Success message appeared after client-side delay
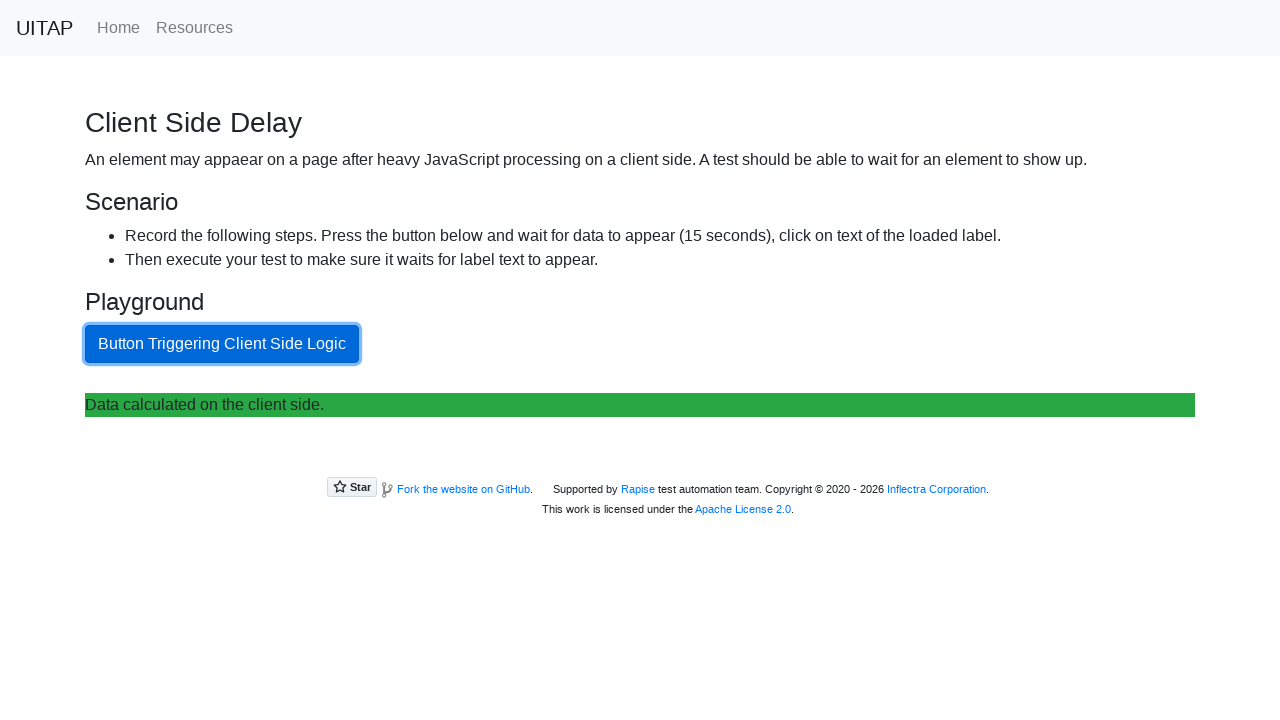

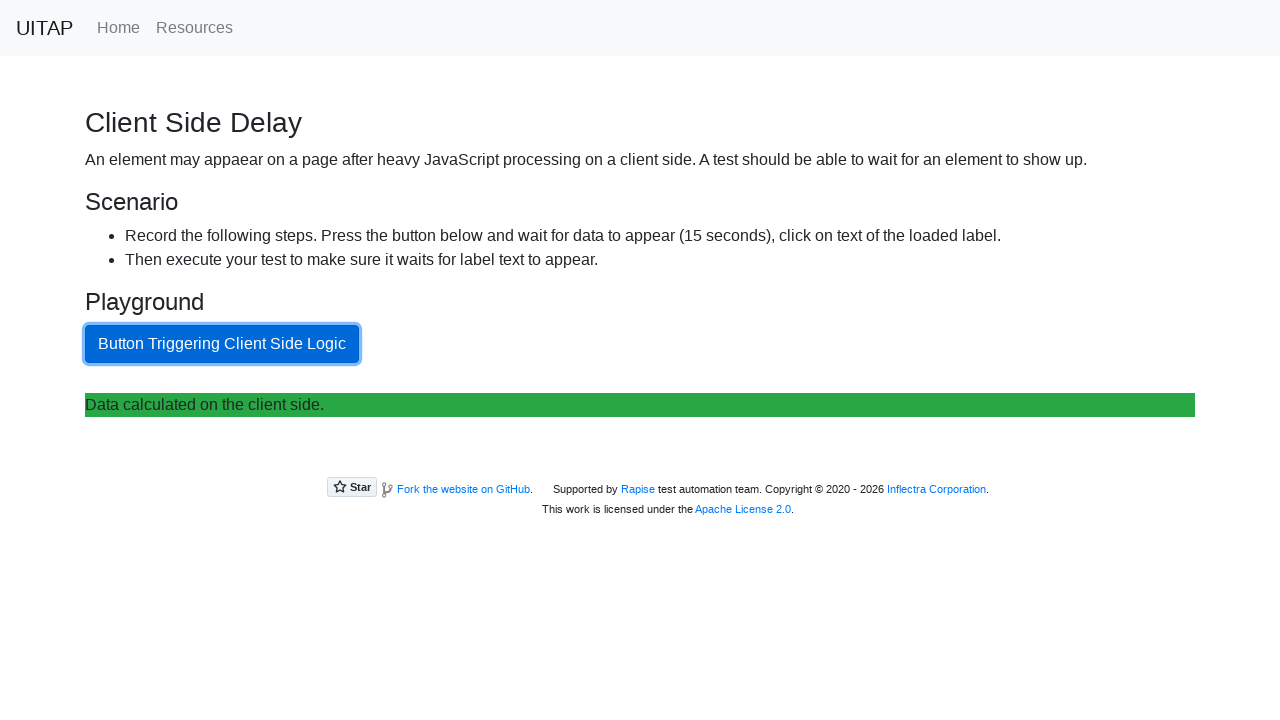